Navigates to GoodInfo stock website, searches for stock code 2002, and clicks on the dividend policy link

Starting URL: https://goodinfo.tw/tw/index.asp

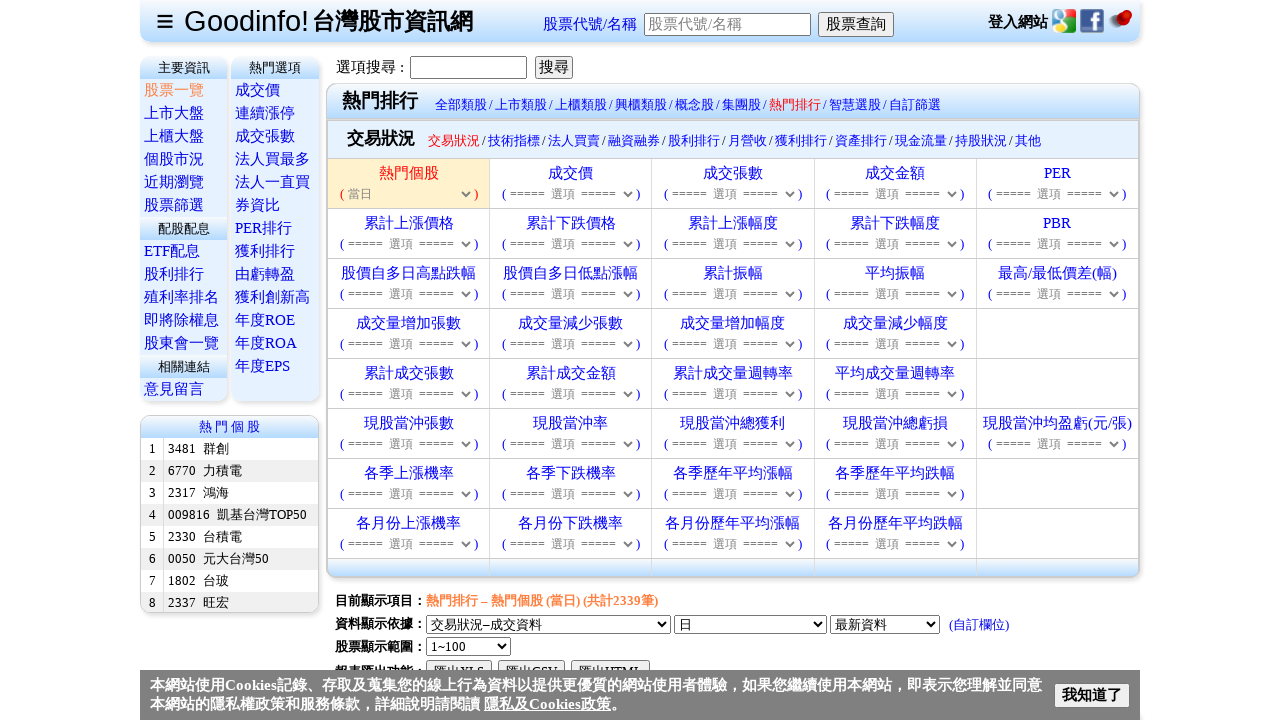

Entered stock code '2002' in search field on #txtStockCode
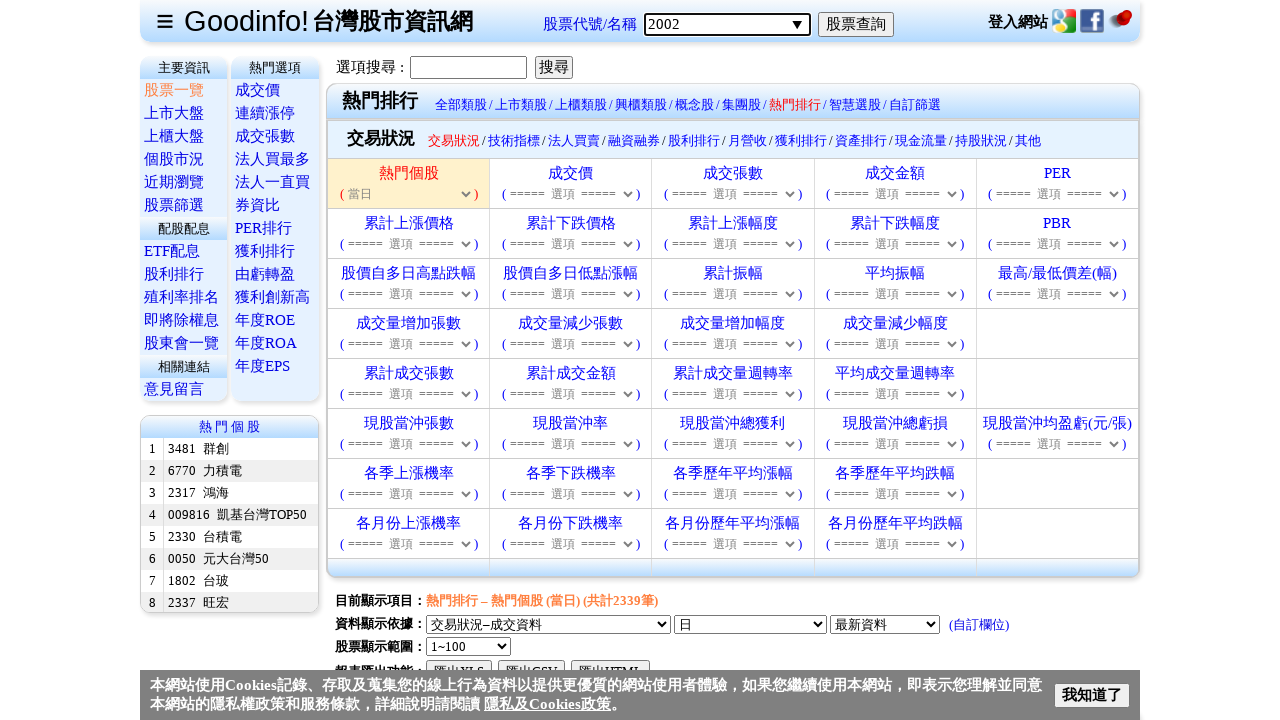

Pressed Enter to submit stock code search on #txtStockCode
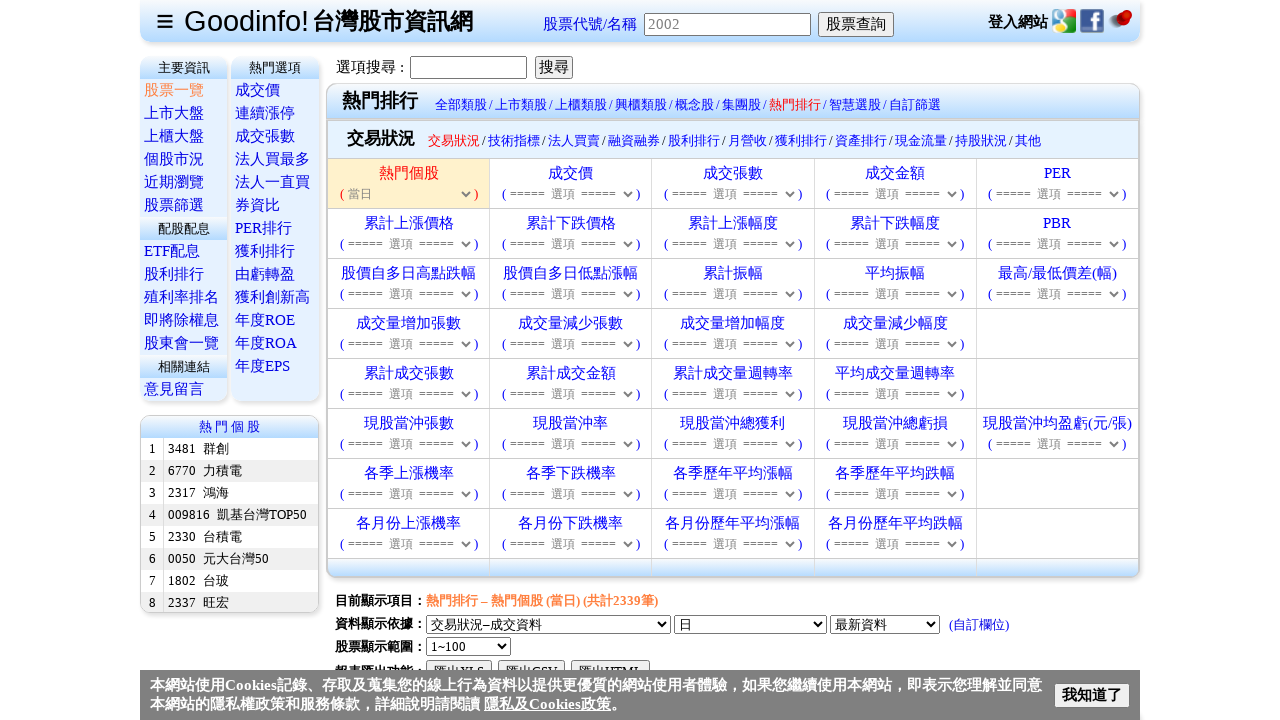

Waited for page to load with networkidle state
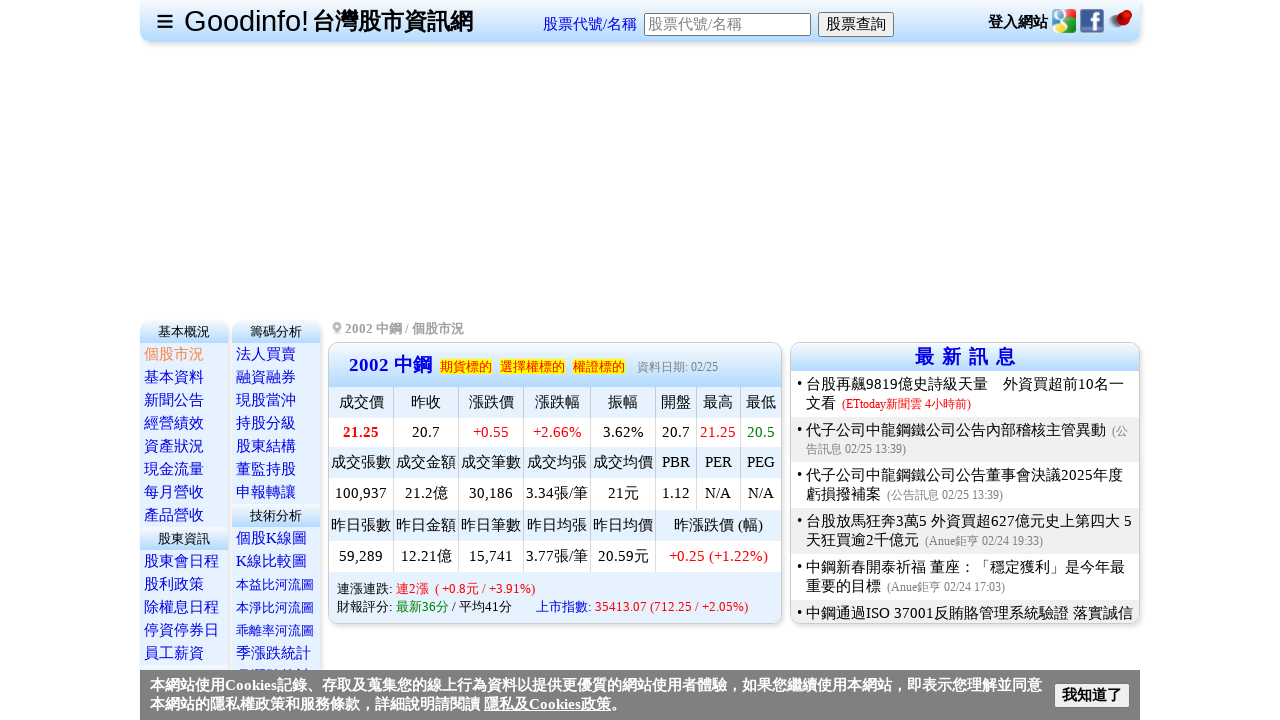

Clicked on dividend policy link (股利政策) at (174, 584) on text=股利政策
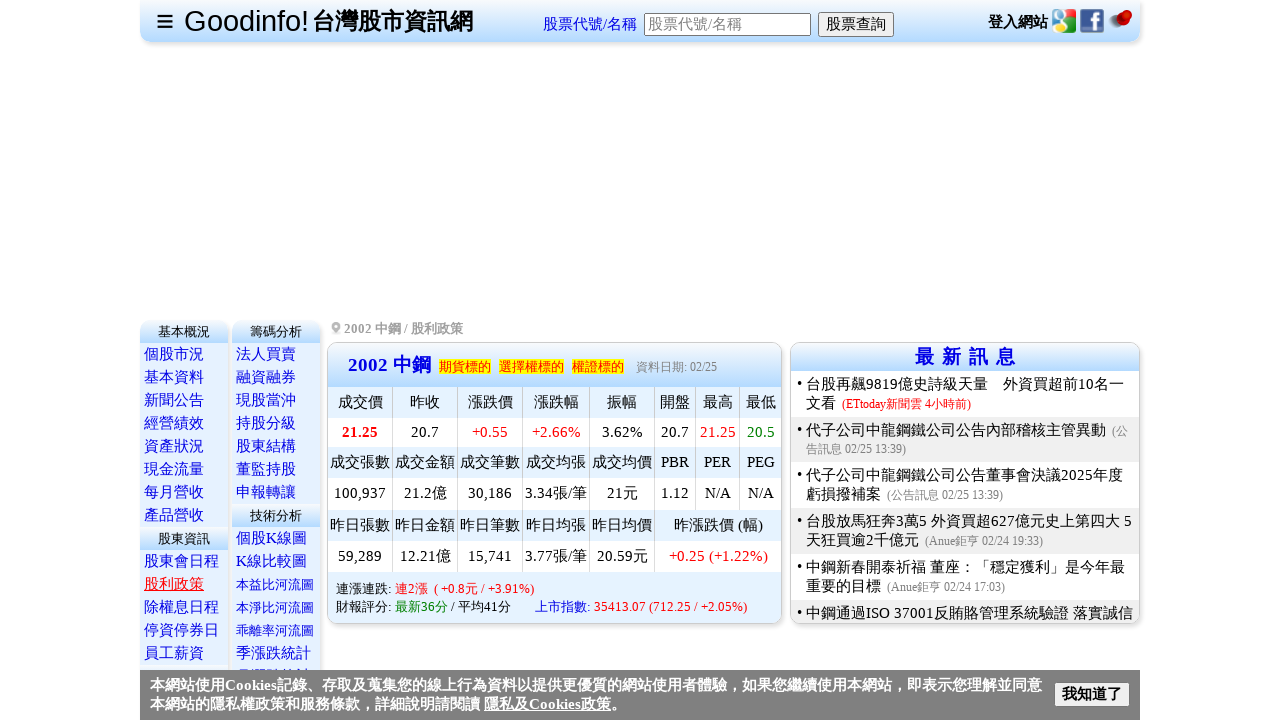

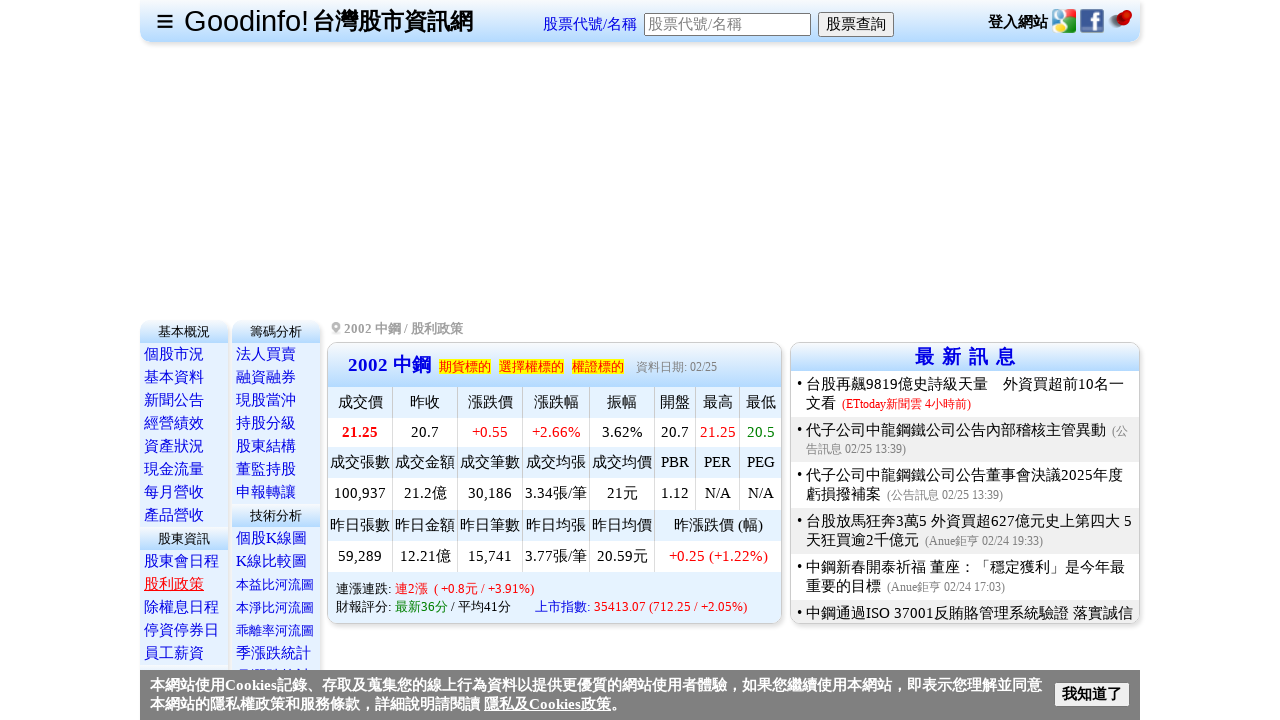